Tests menu navigation by hovering over nested menu items to reveal submenus

Starting URL: https://demoqa.com/menu#

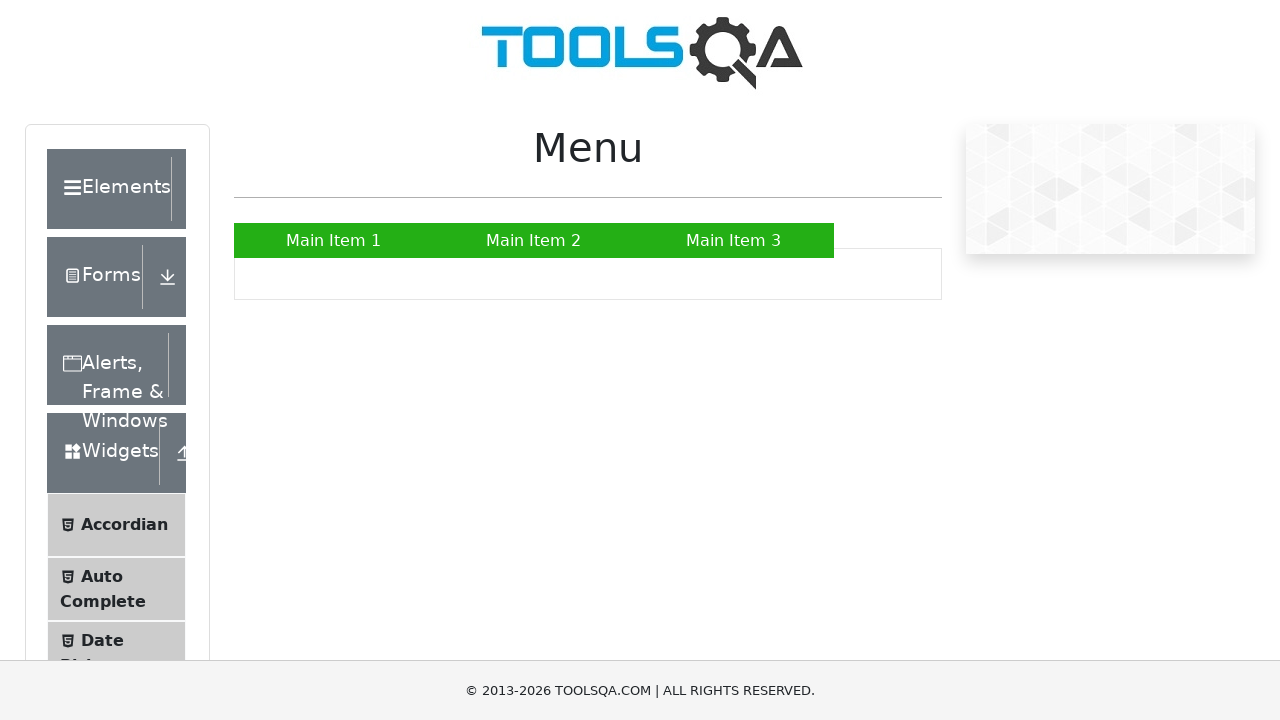

Hovered over main menu item to reveal submenu at (534, 240) on xpath=//*[@id="nav"]/li[2]/a
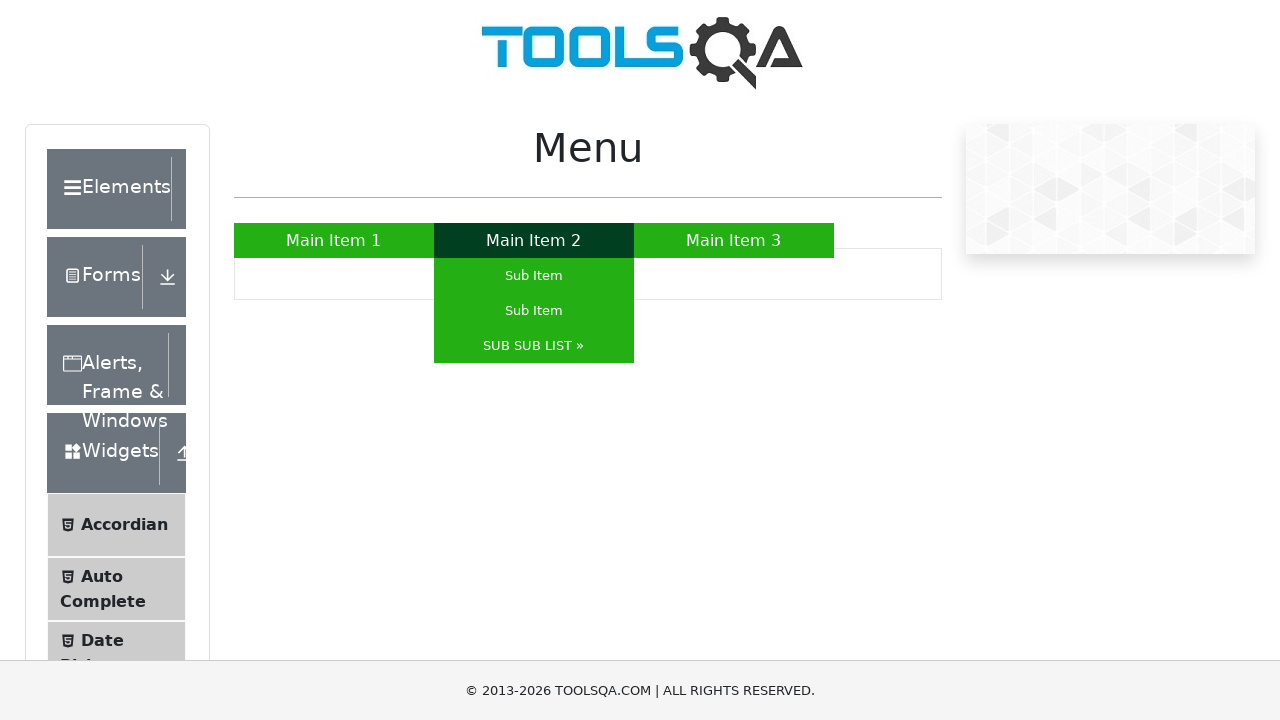

Hovered over submenu item to reveal sub-submenu at (534, 346) on xpath=//*[@id="nav"]/li[2]/ul/li[3]/a
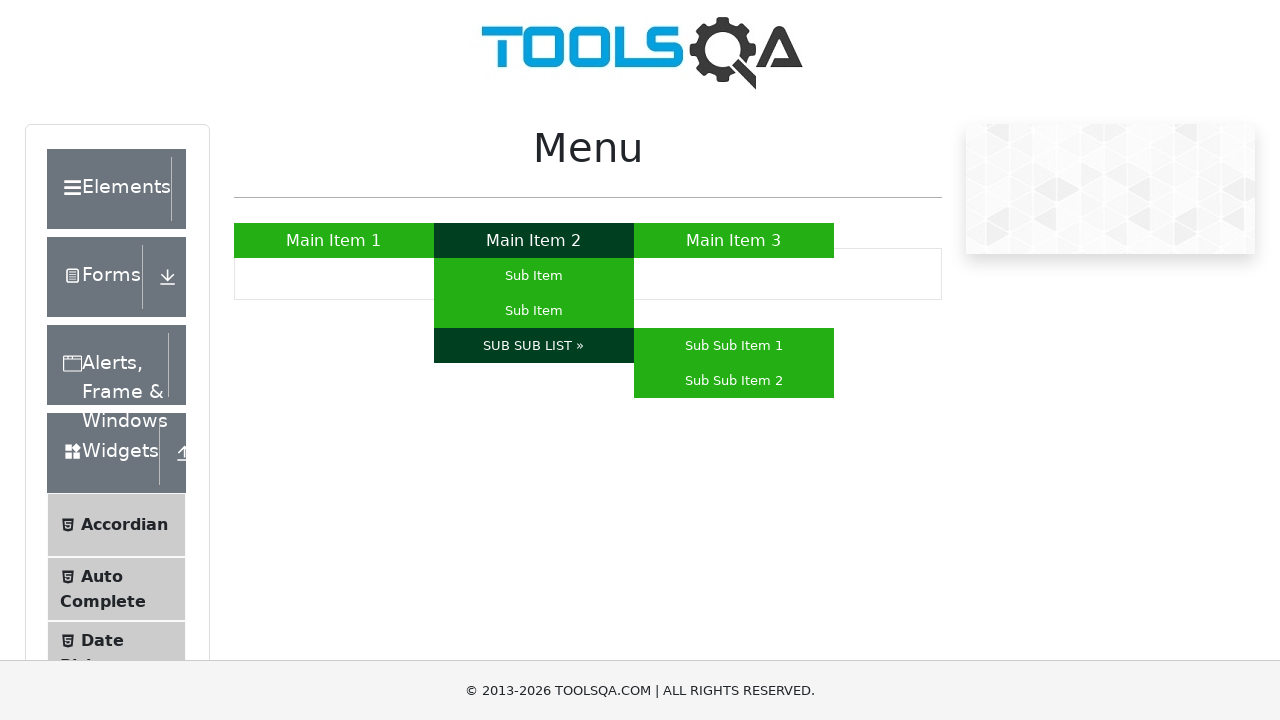

Hovered over sub-submenu item to reveal nested menu at (734, 380) on xpath=//*[@id="nav"]/li[2]/ul/li[3]/ul/li[2]/a
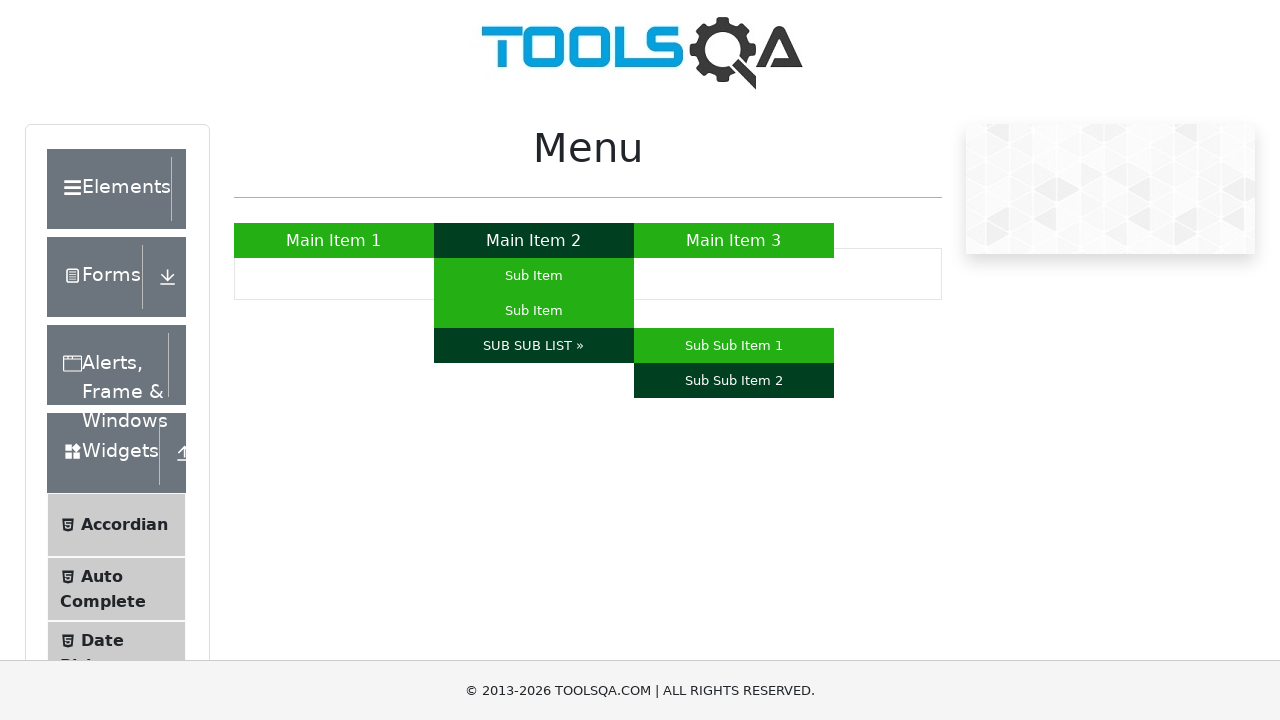

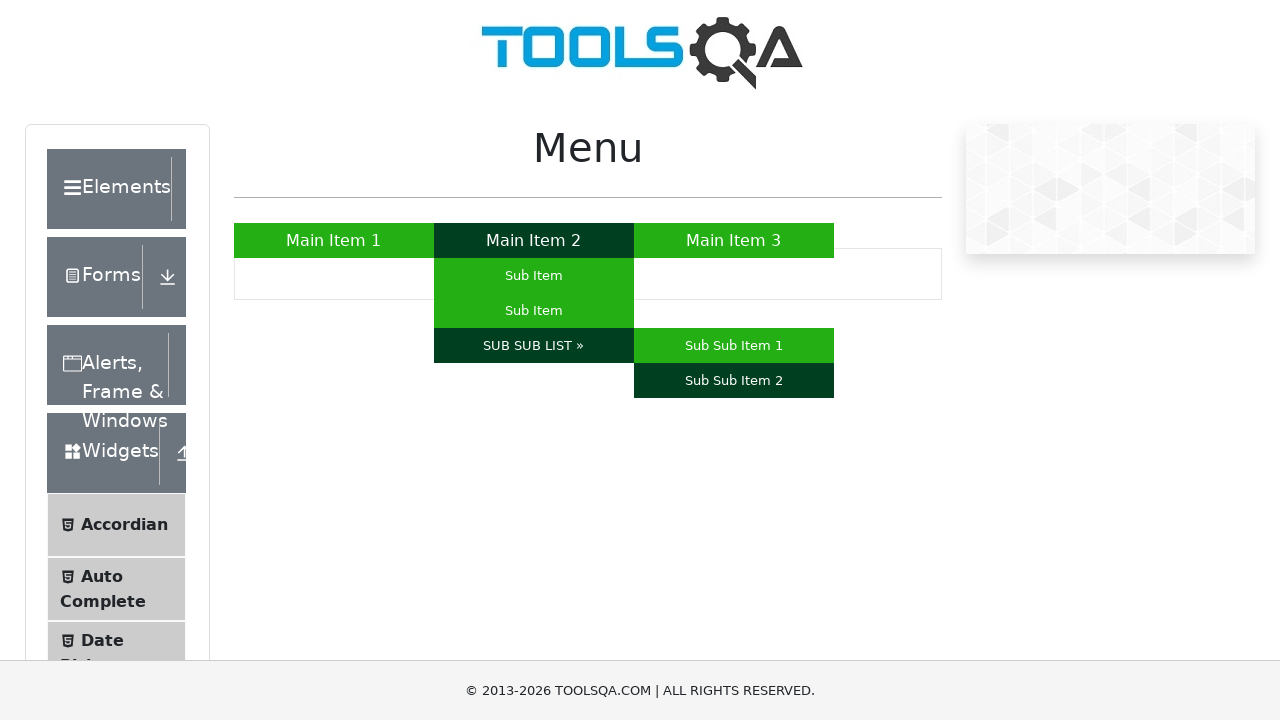